Tests checkbox functionality by clicking a checkbox to select it, verifying it's selected, then clicking again to deselect and verifying it's unselected. Also counts the total number of checkboxes on the page.

Starting URL: https://rahulshettyacademy.com/AutomationPractice/

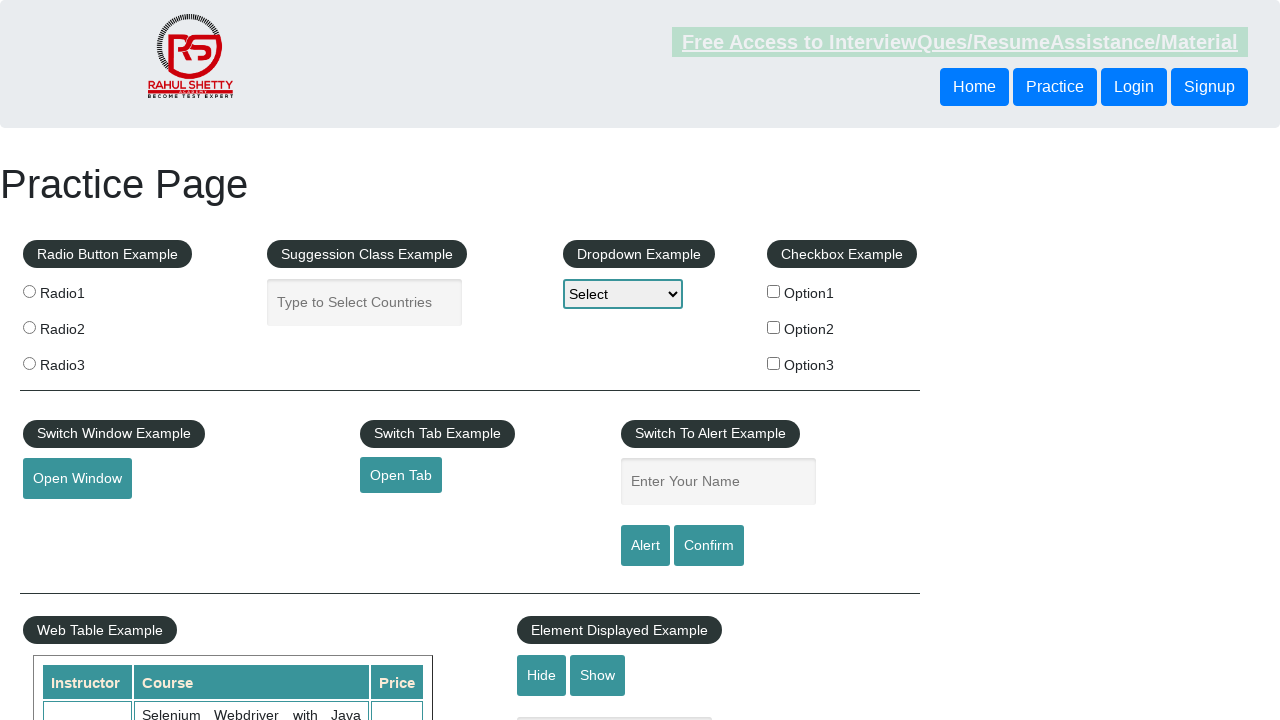

Clicked checkbox option 1 to select it at (774, 291) on #checkBoxOption1
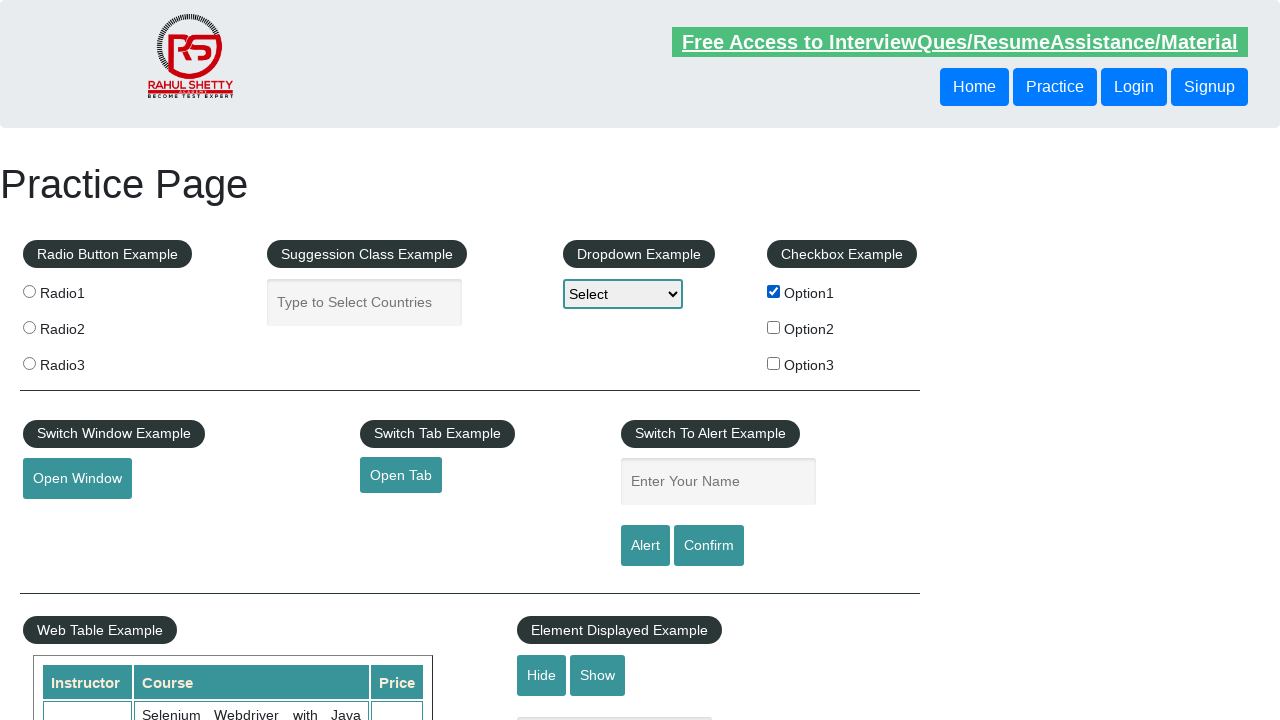

Verified checkbox option 1 is selected
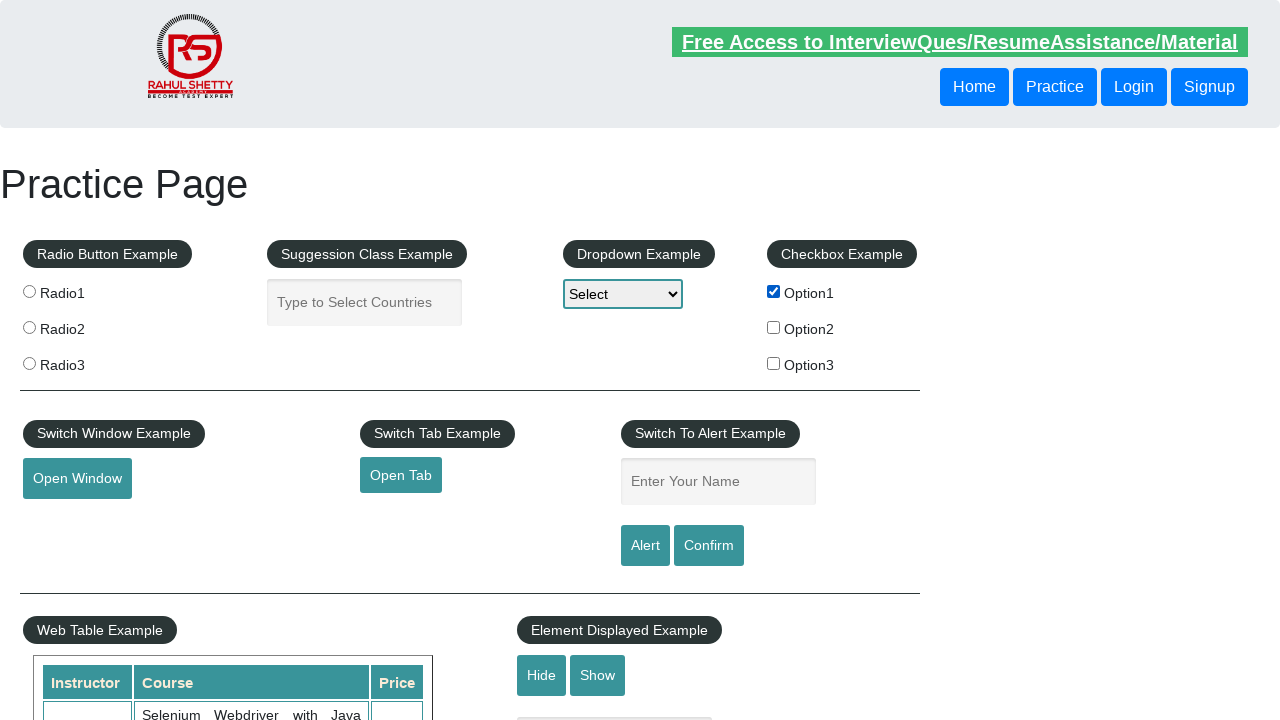

Clicked checkbox option 1 again to deselect it at (774, 291) on #checkBoxOption1
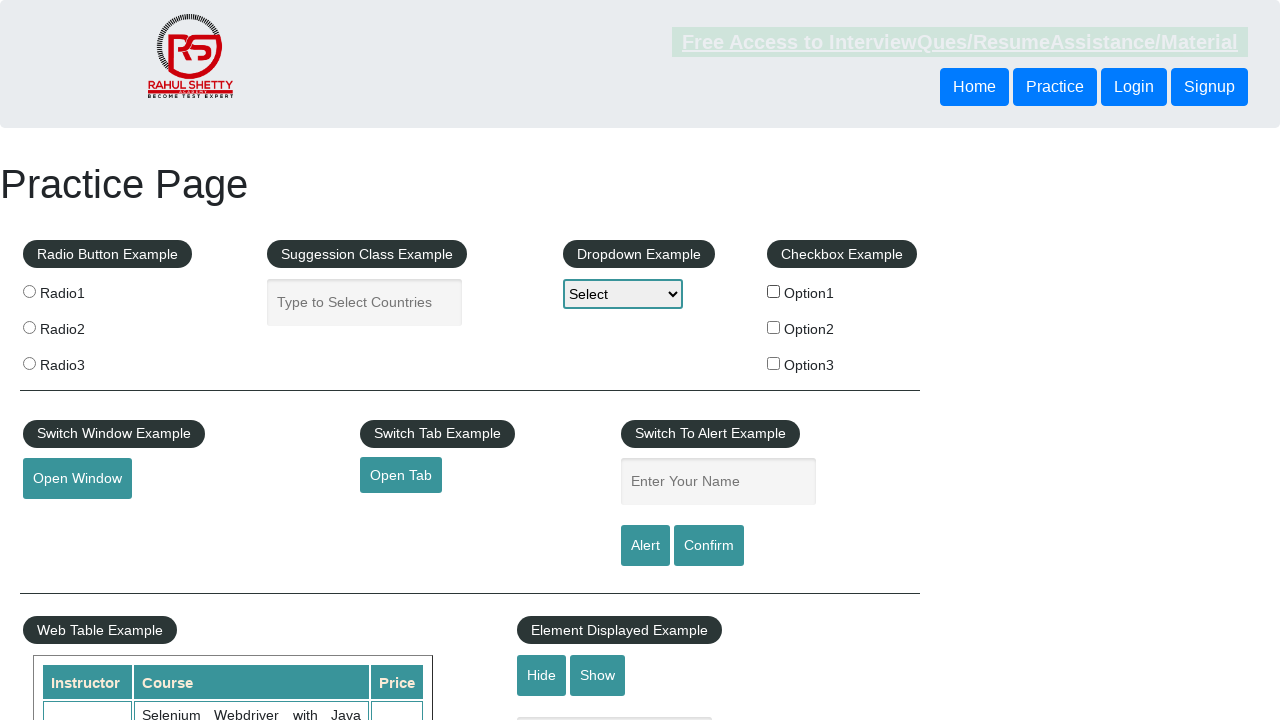

Verified checkbox option 1 is now deselected
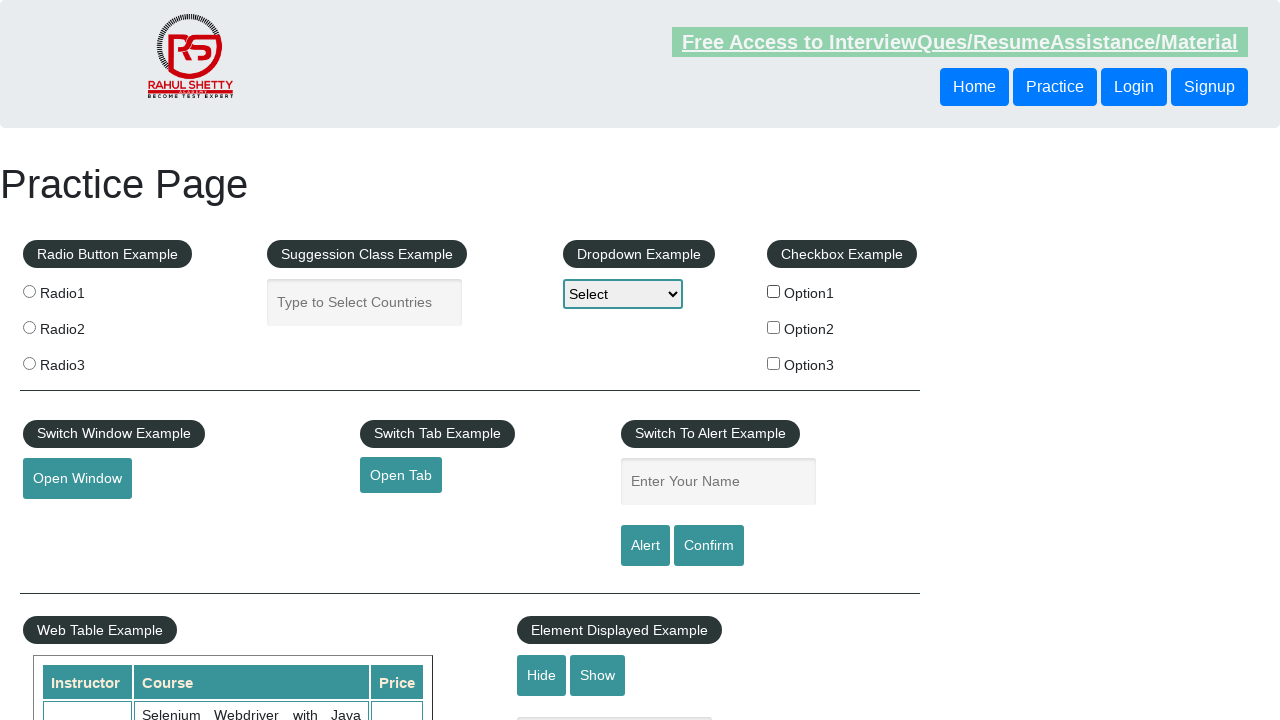

Retrieved all checkboxes on the page - total count: 3
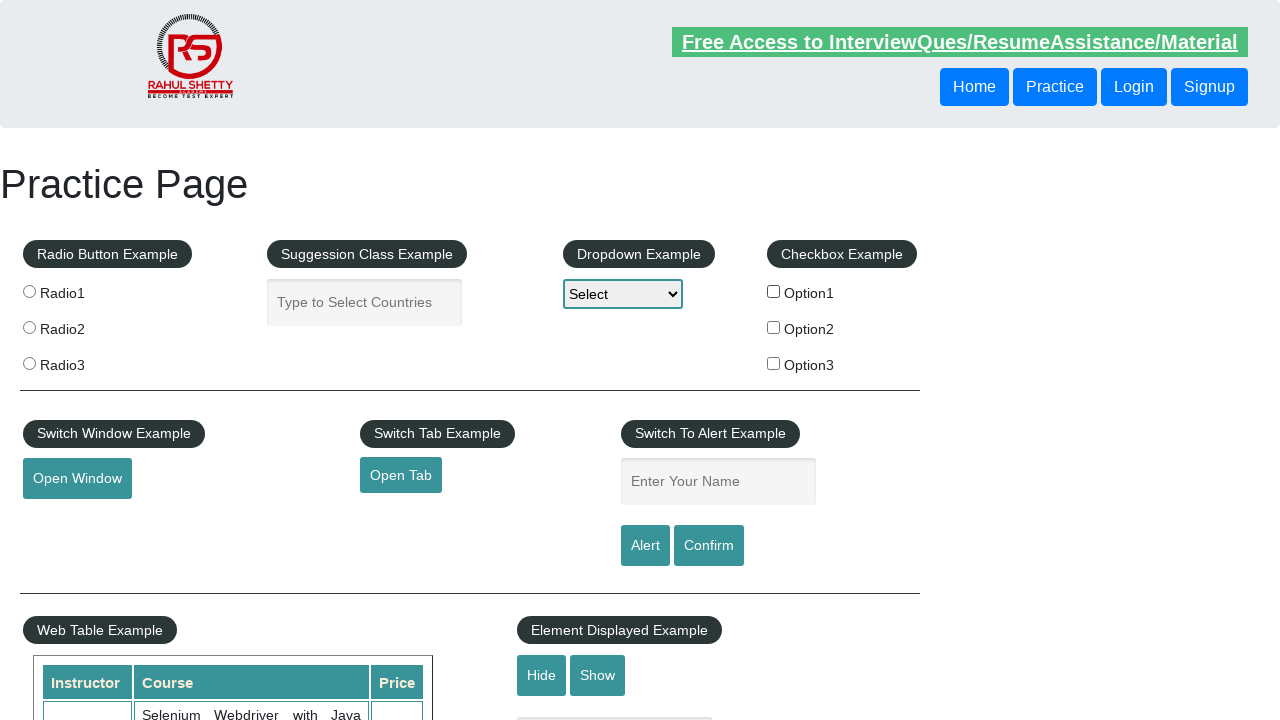

Printed total checkbox count
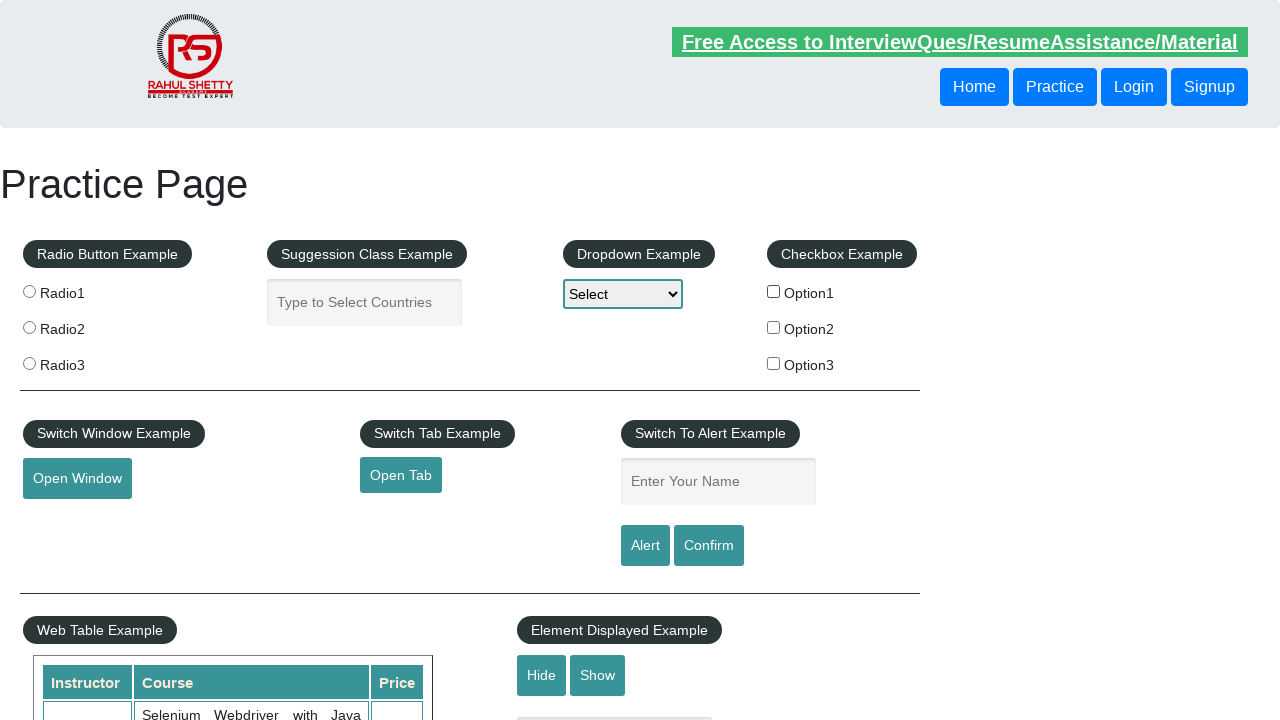

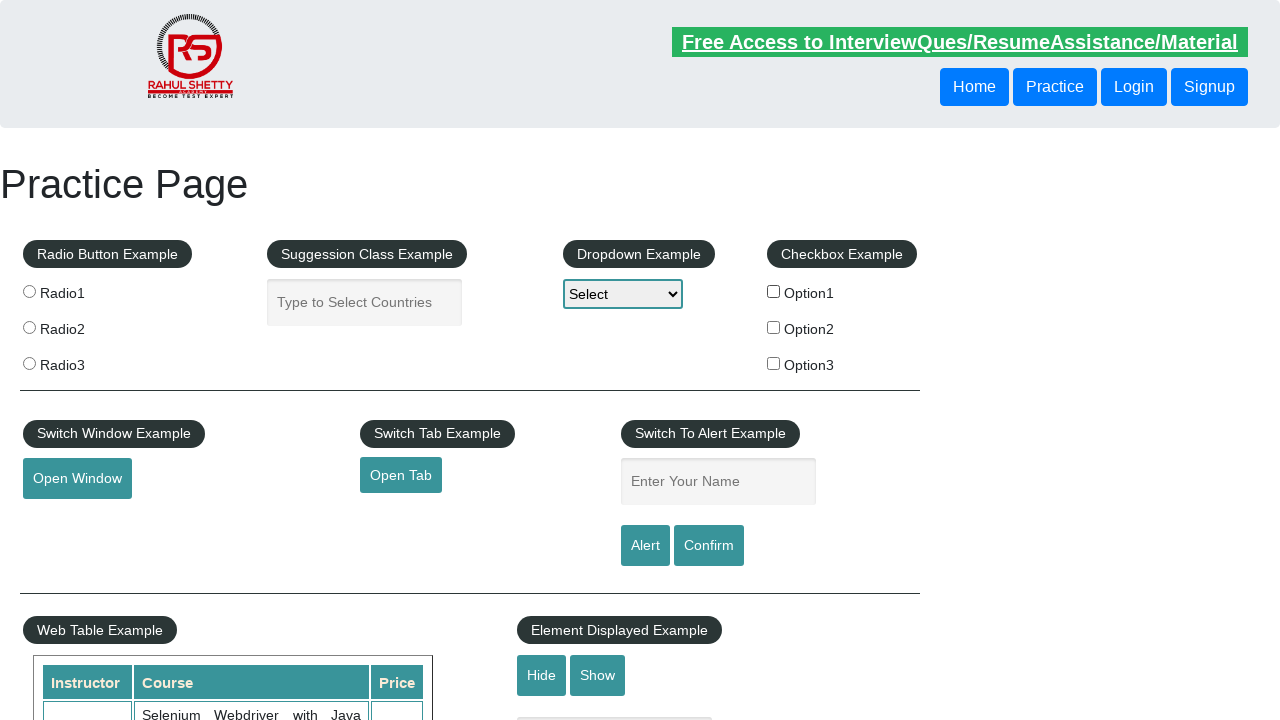